Tests keyboard actions including typing text, selecting all with Ctrl+A, copying with Ctrl+C, and pasting with Ctrl+V between input fields

Starting URL: http://sahitest.com/demo/label.htm

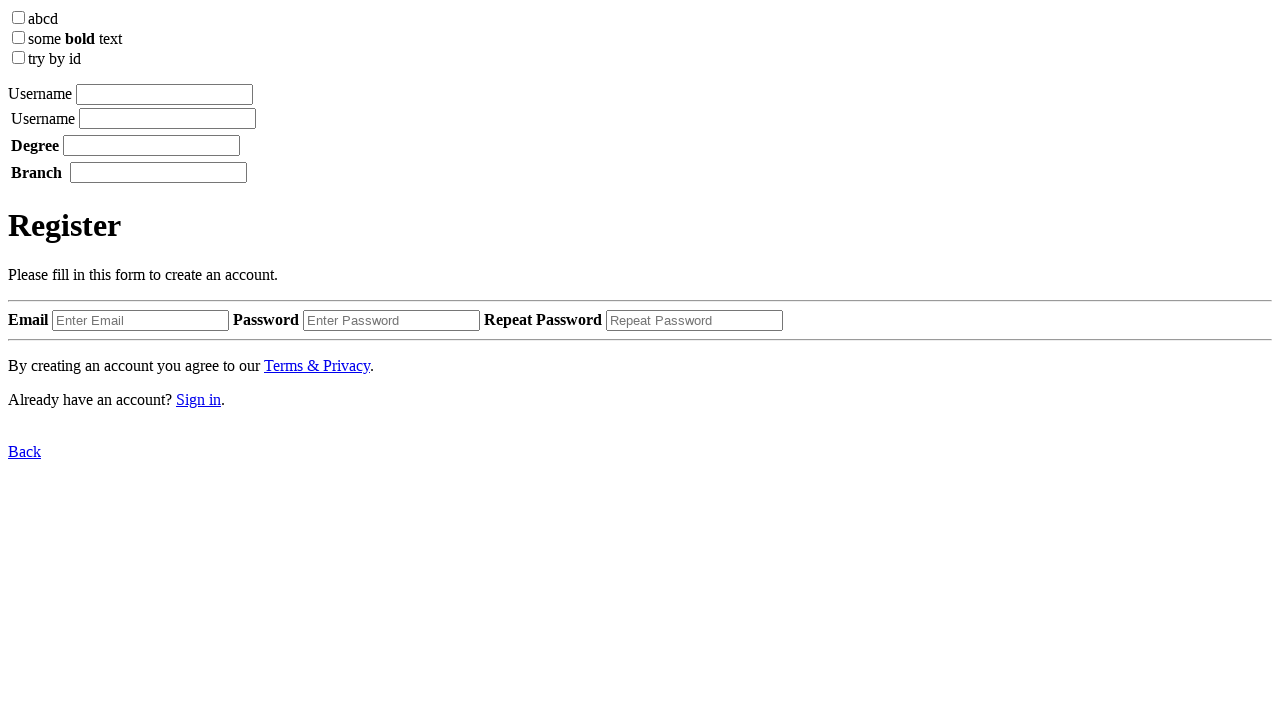

Clicked first input field at (164, 94) on xpath=/html/body/label[1]/input
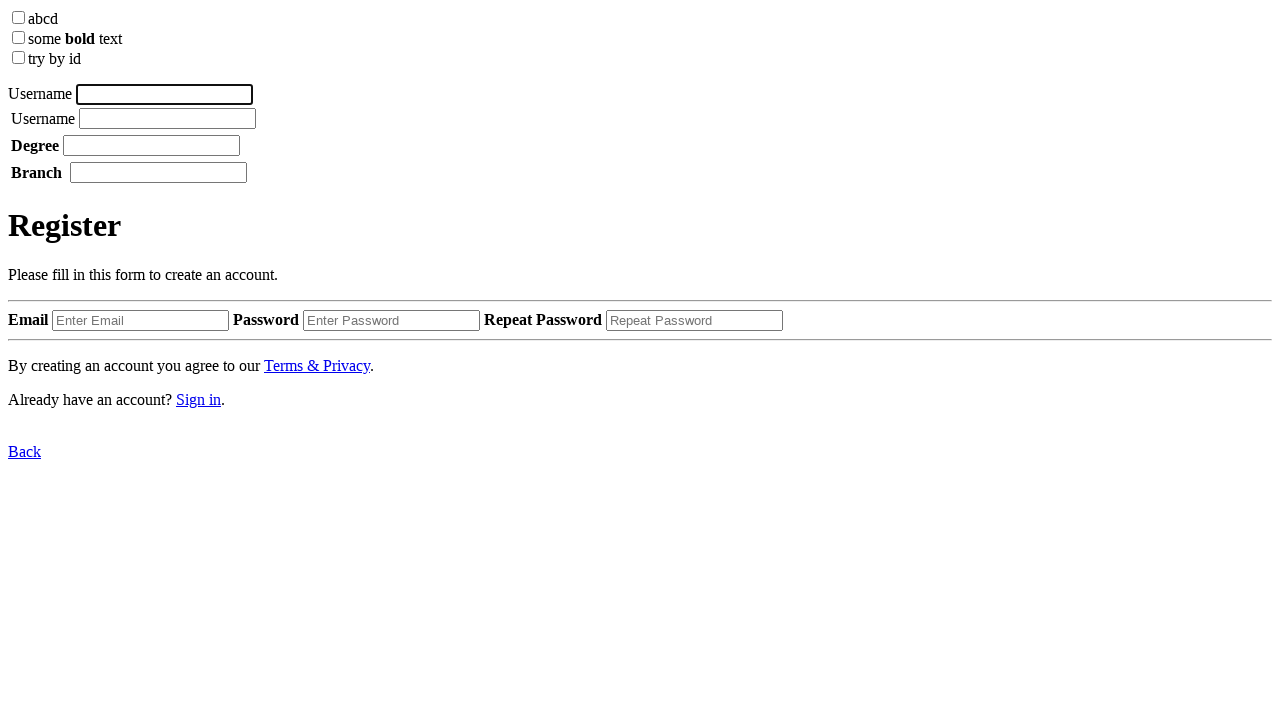

Typed 'username' in first input field on xpath=/html/body/label[1]/input
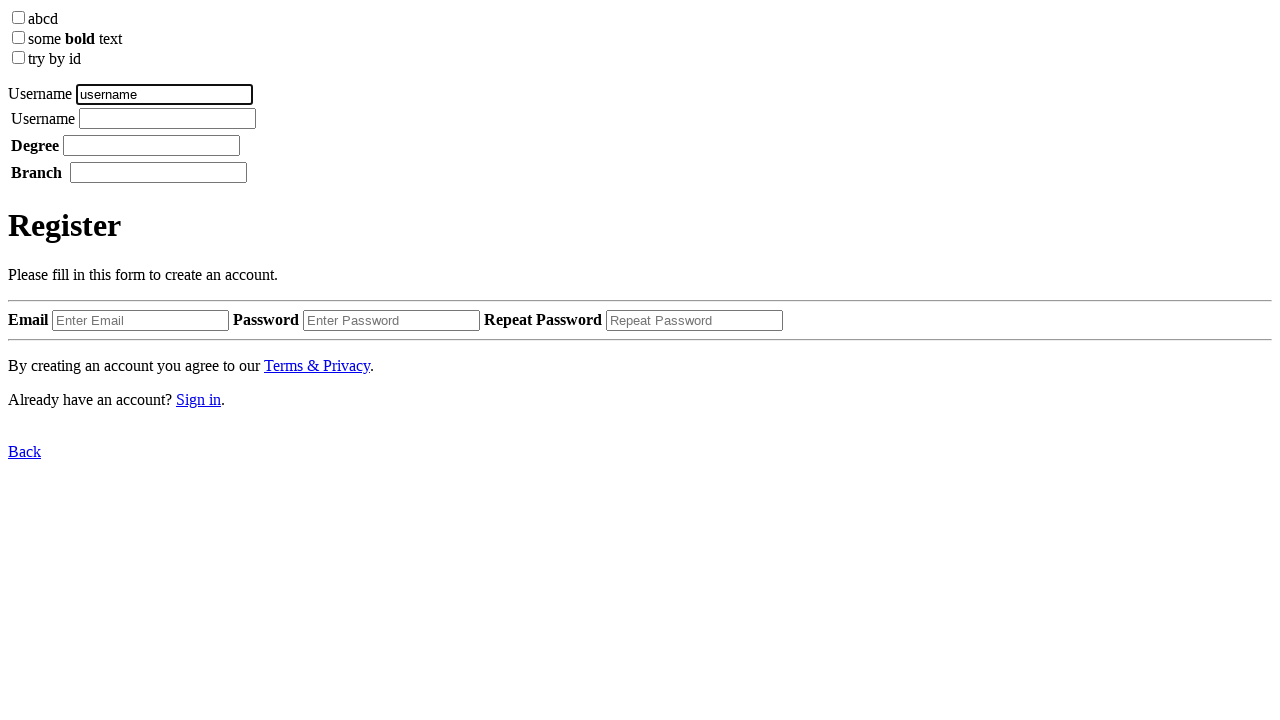

Selected all text in first input field using Ctrl+A
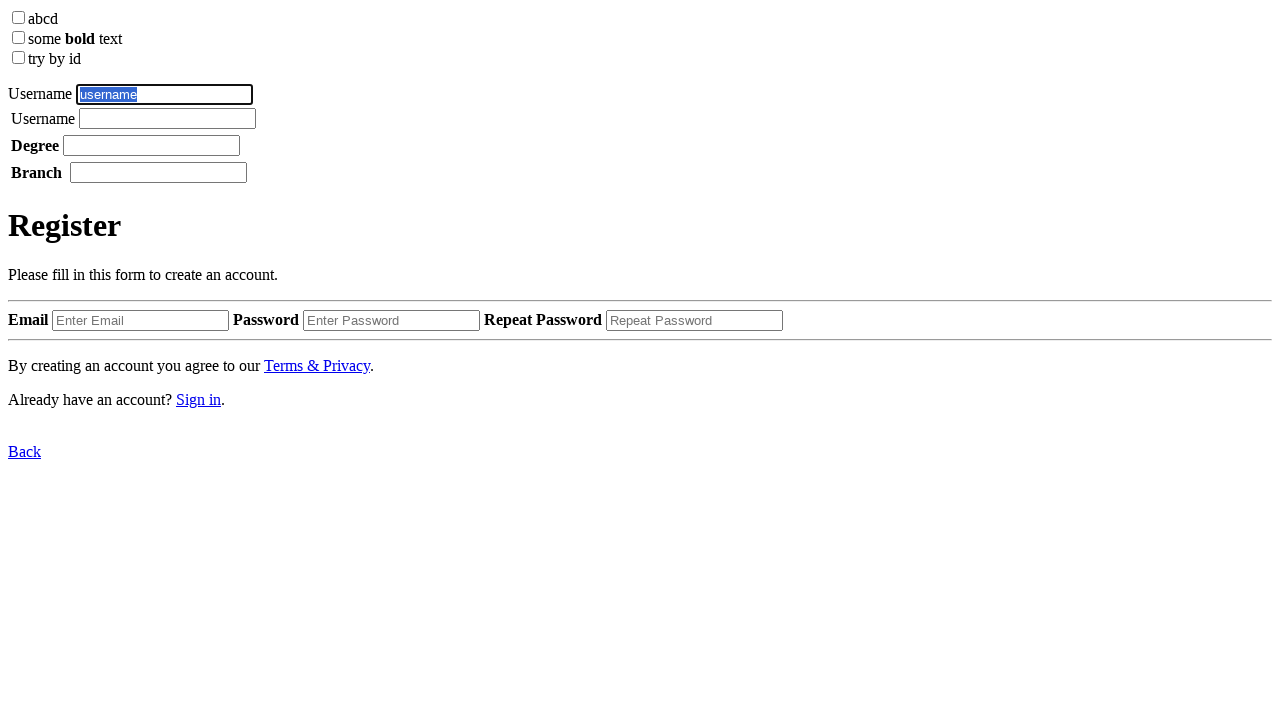

Copied selected text using Ctrl+C
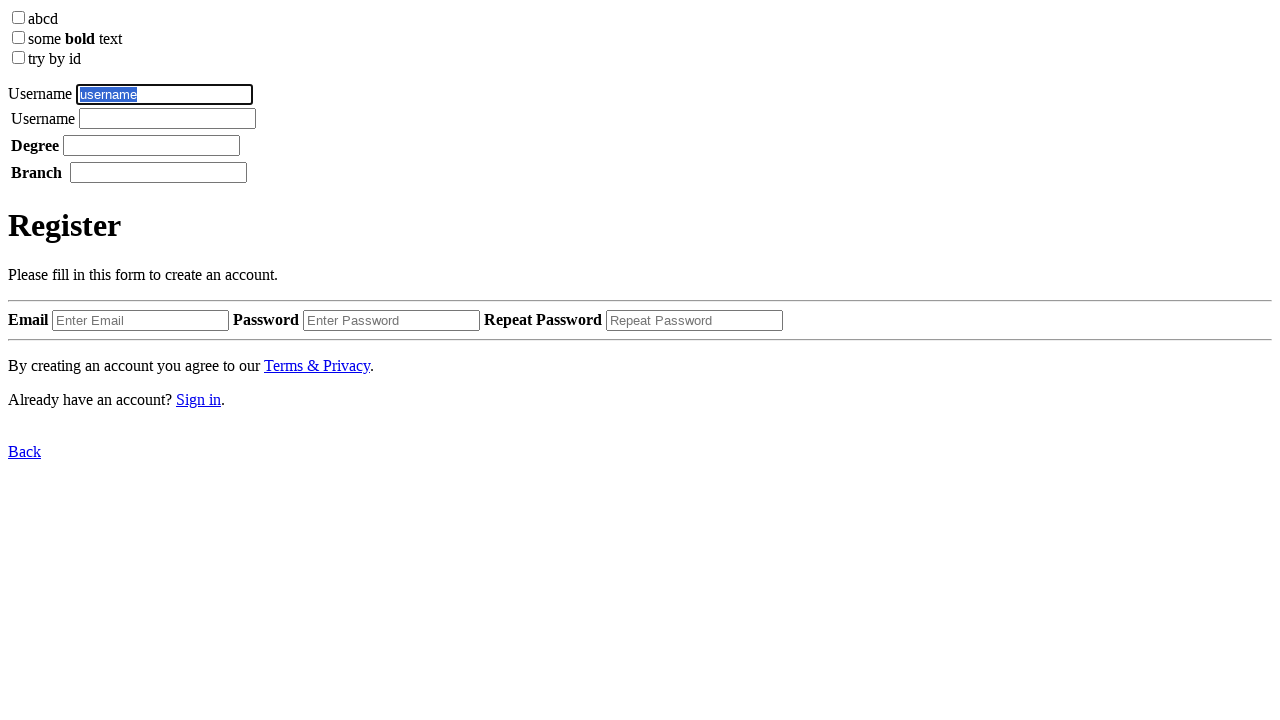

Clicked second input field at (168, 118) on xpath=/html/body/label[2]/table/tbody/tr/td[2]/input
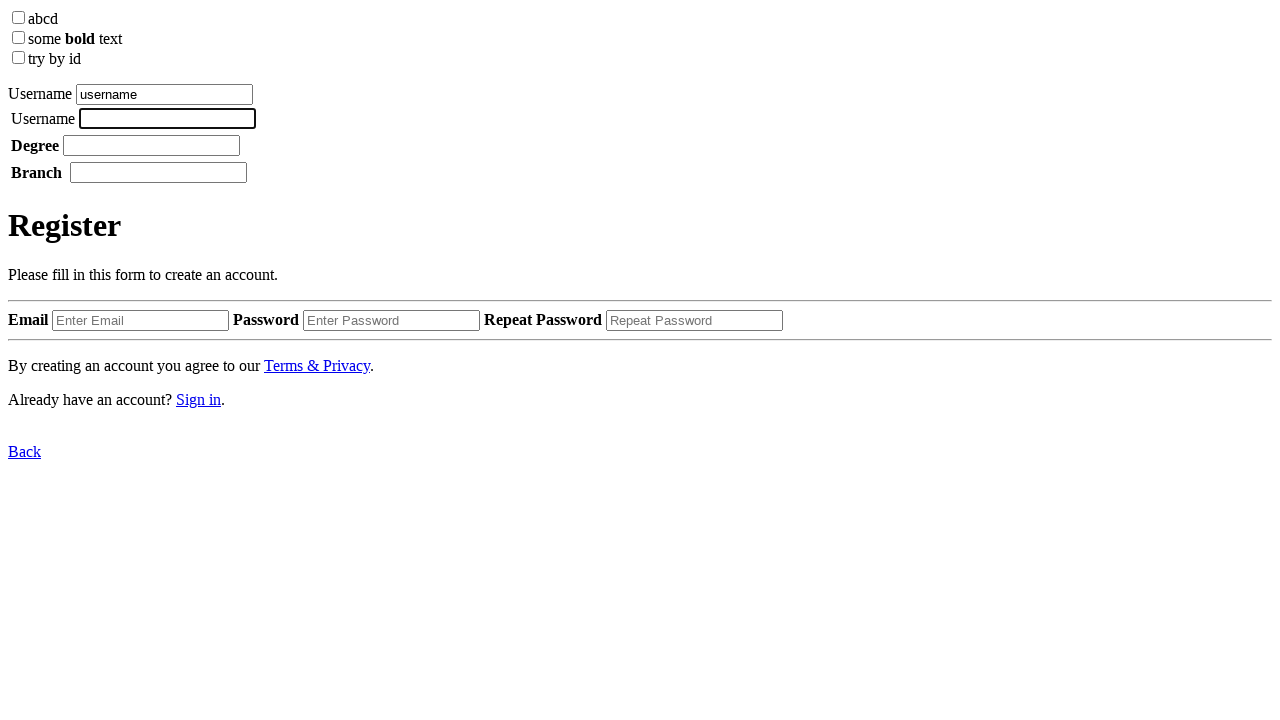

Pasted copied text into second input field using Ctrl+V
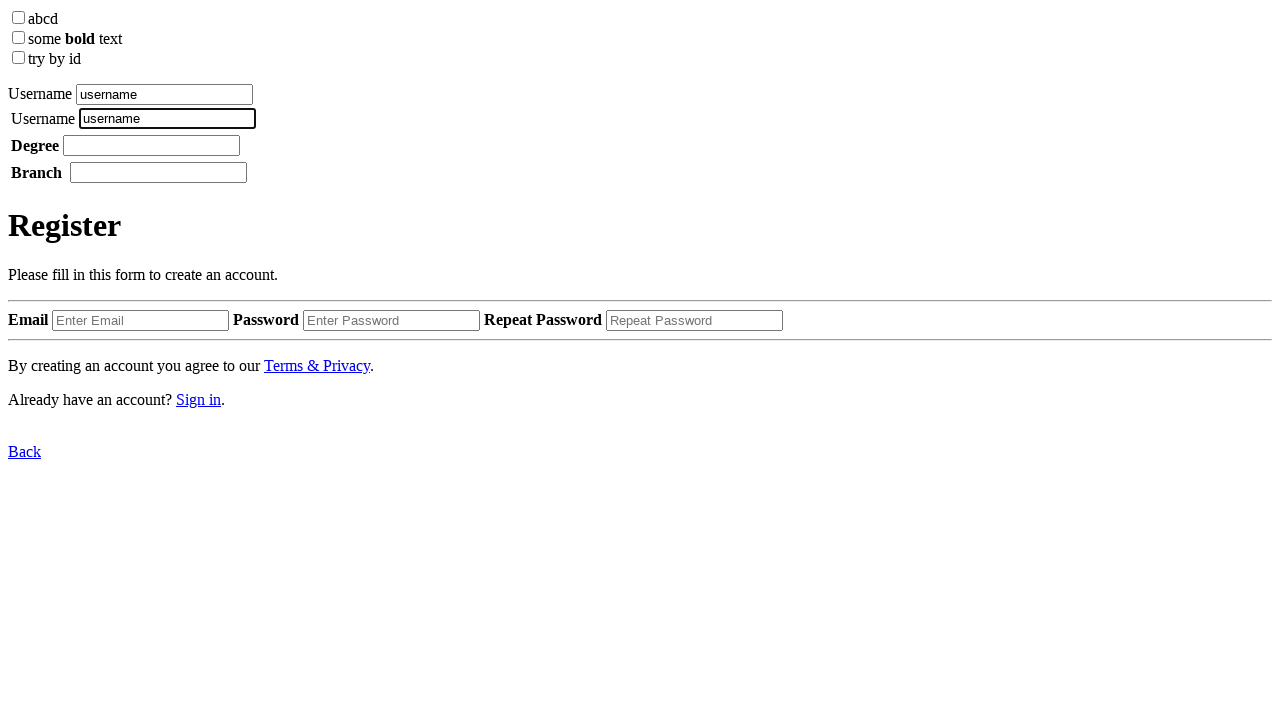

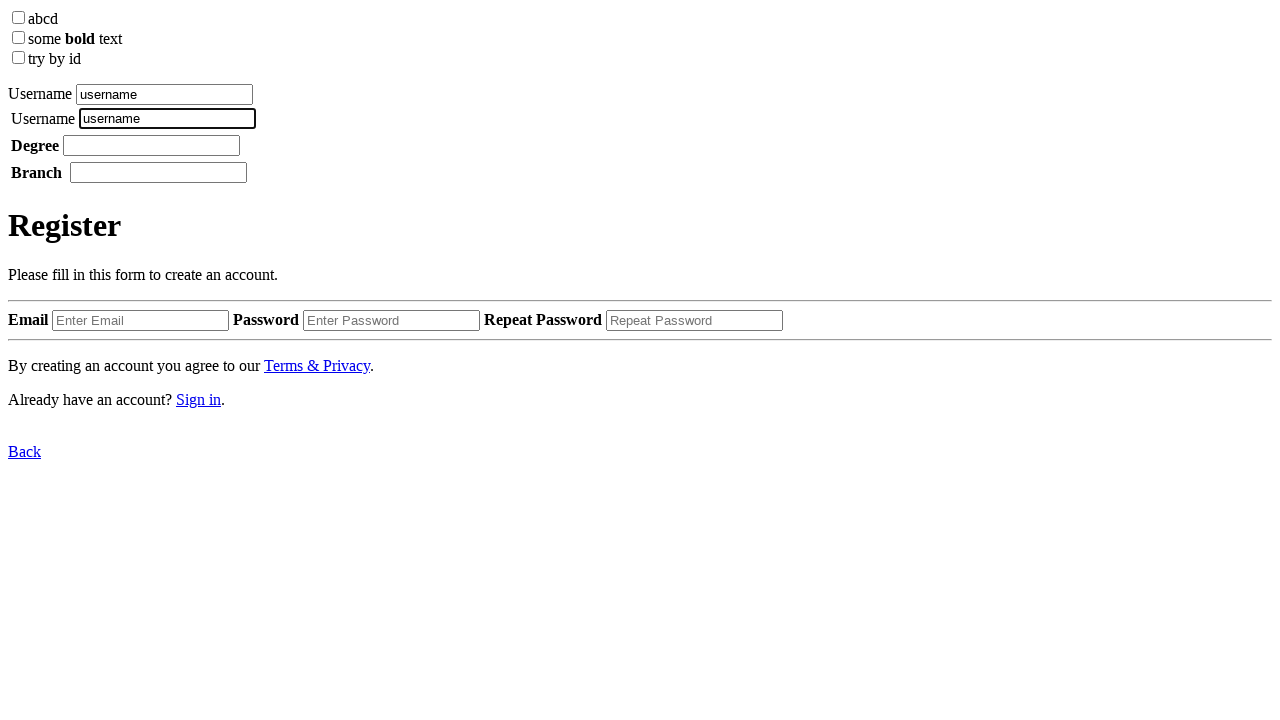